Navigates to a Fourth Hospitality portal page, maximizes the browser window, and verifies the page loads by checking the page title.

Starting URL: https://www.fourthhospitality.com/portal/default.asp?strCode=QC9059

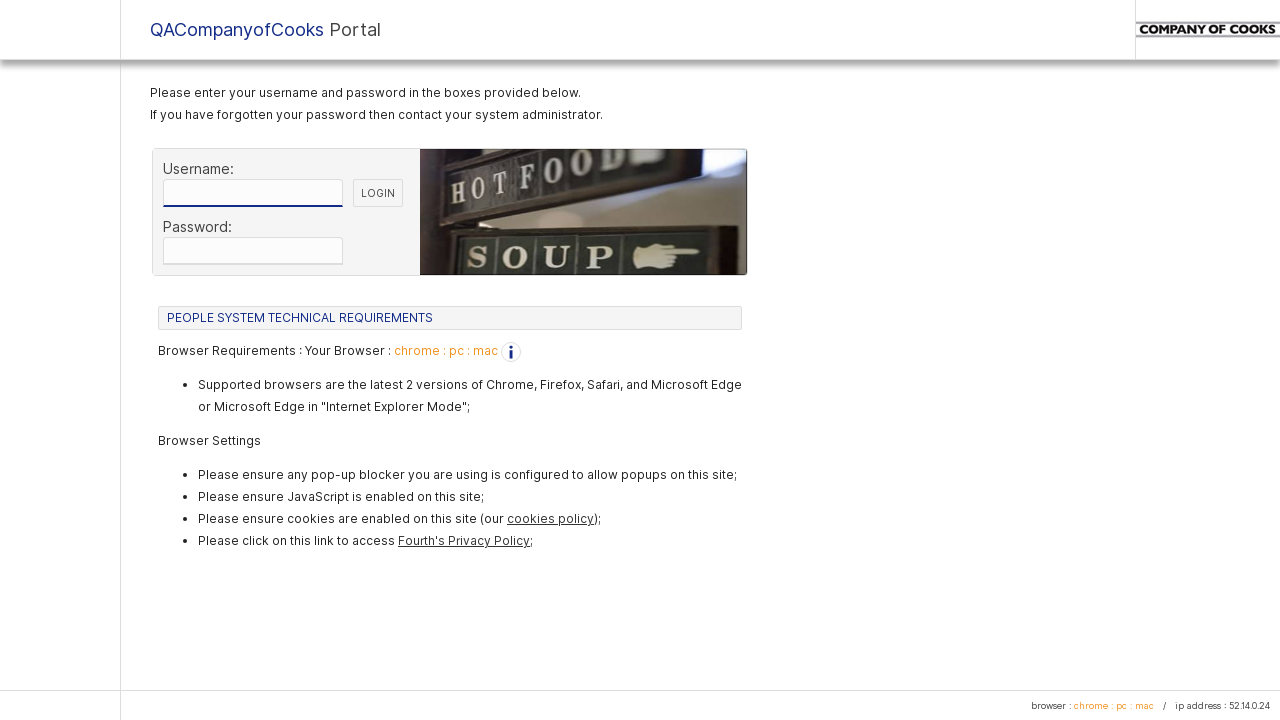

Set viewport size to 1920x1080
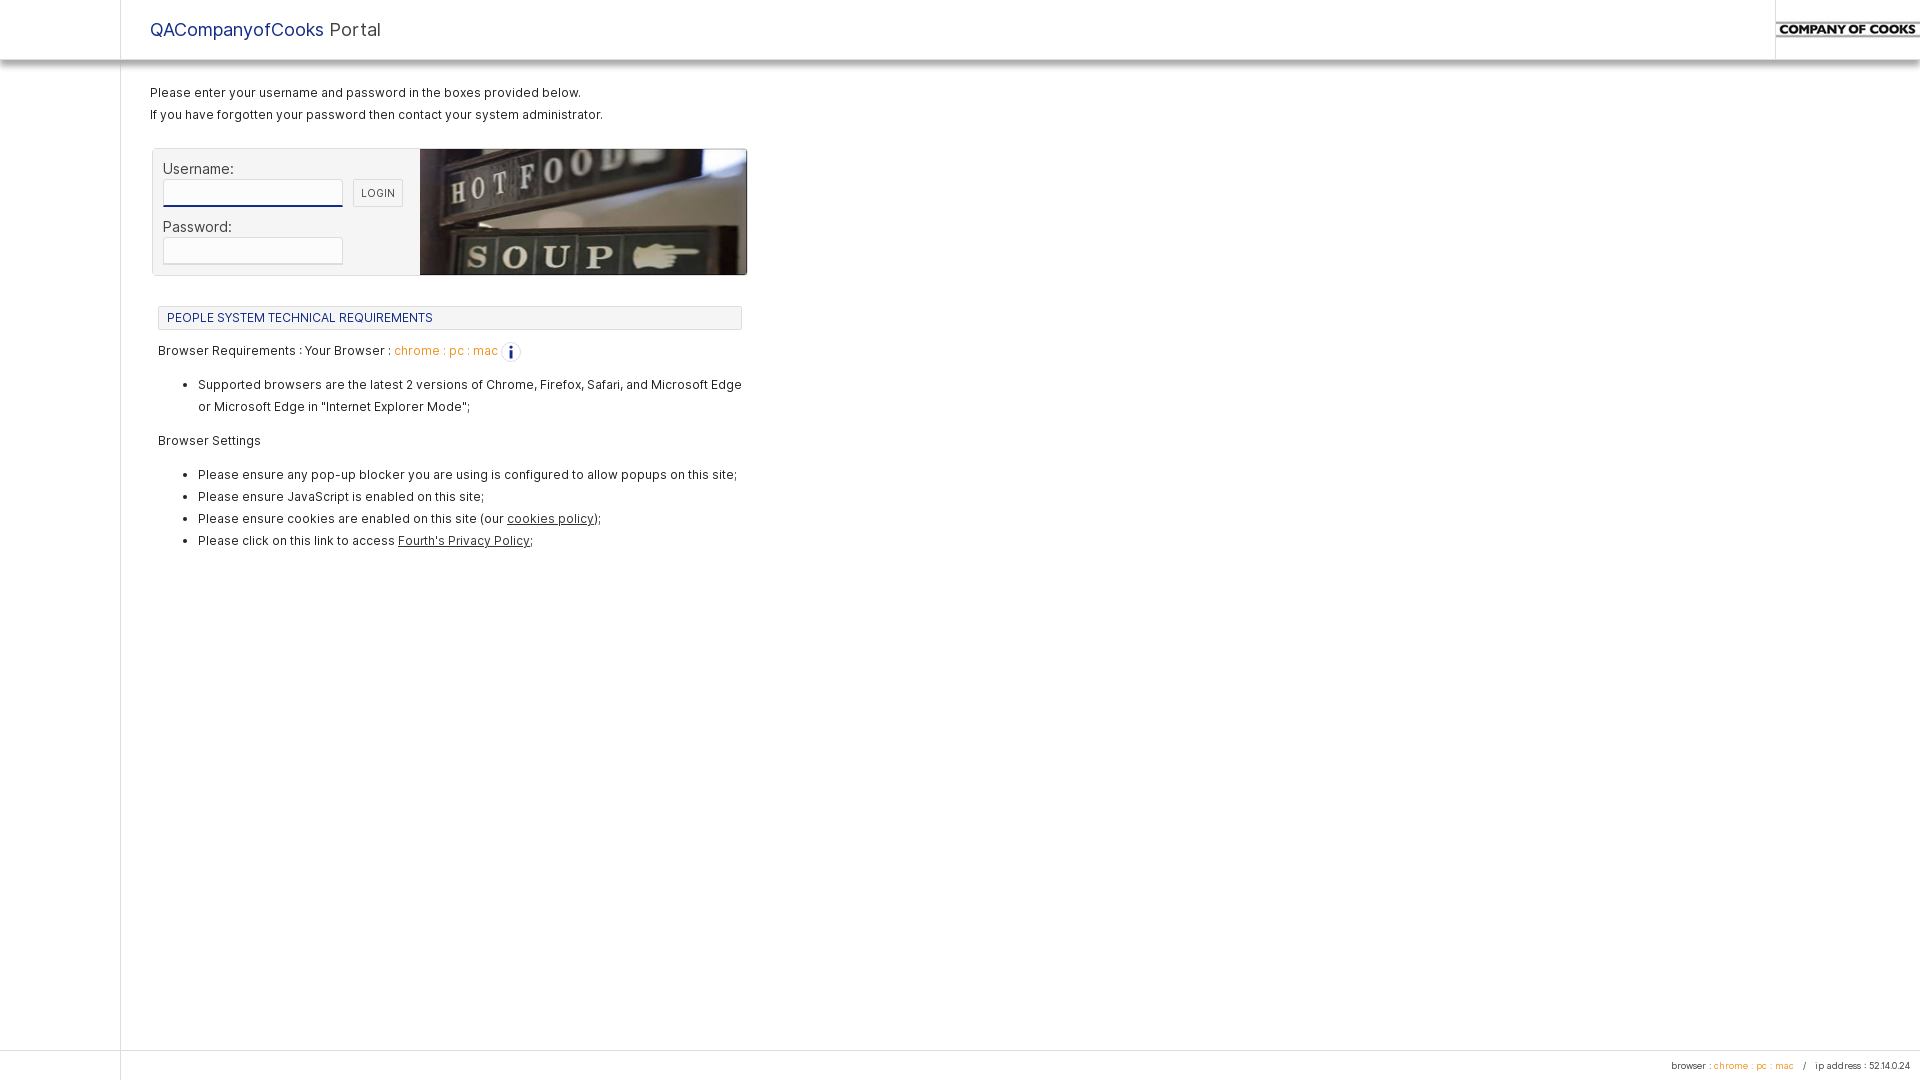

Page fully loaded
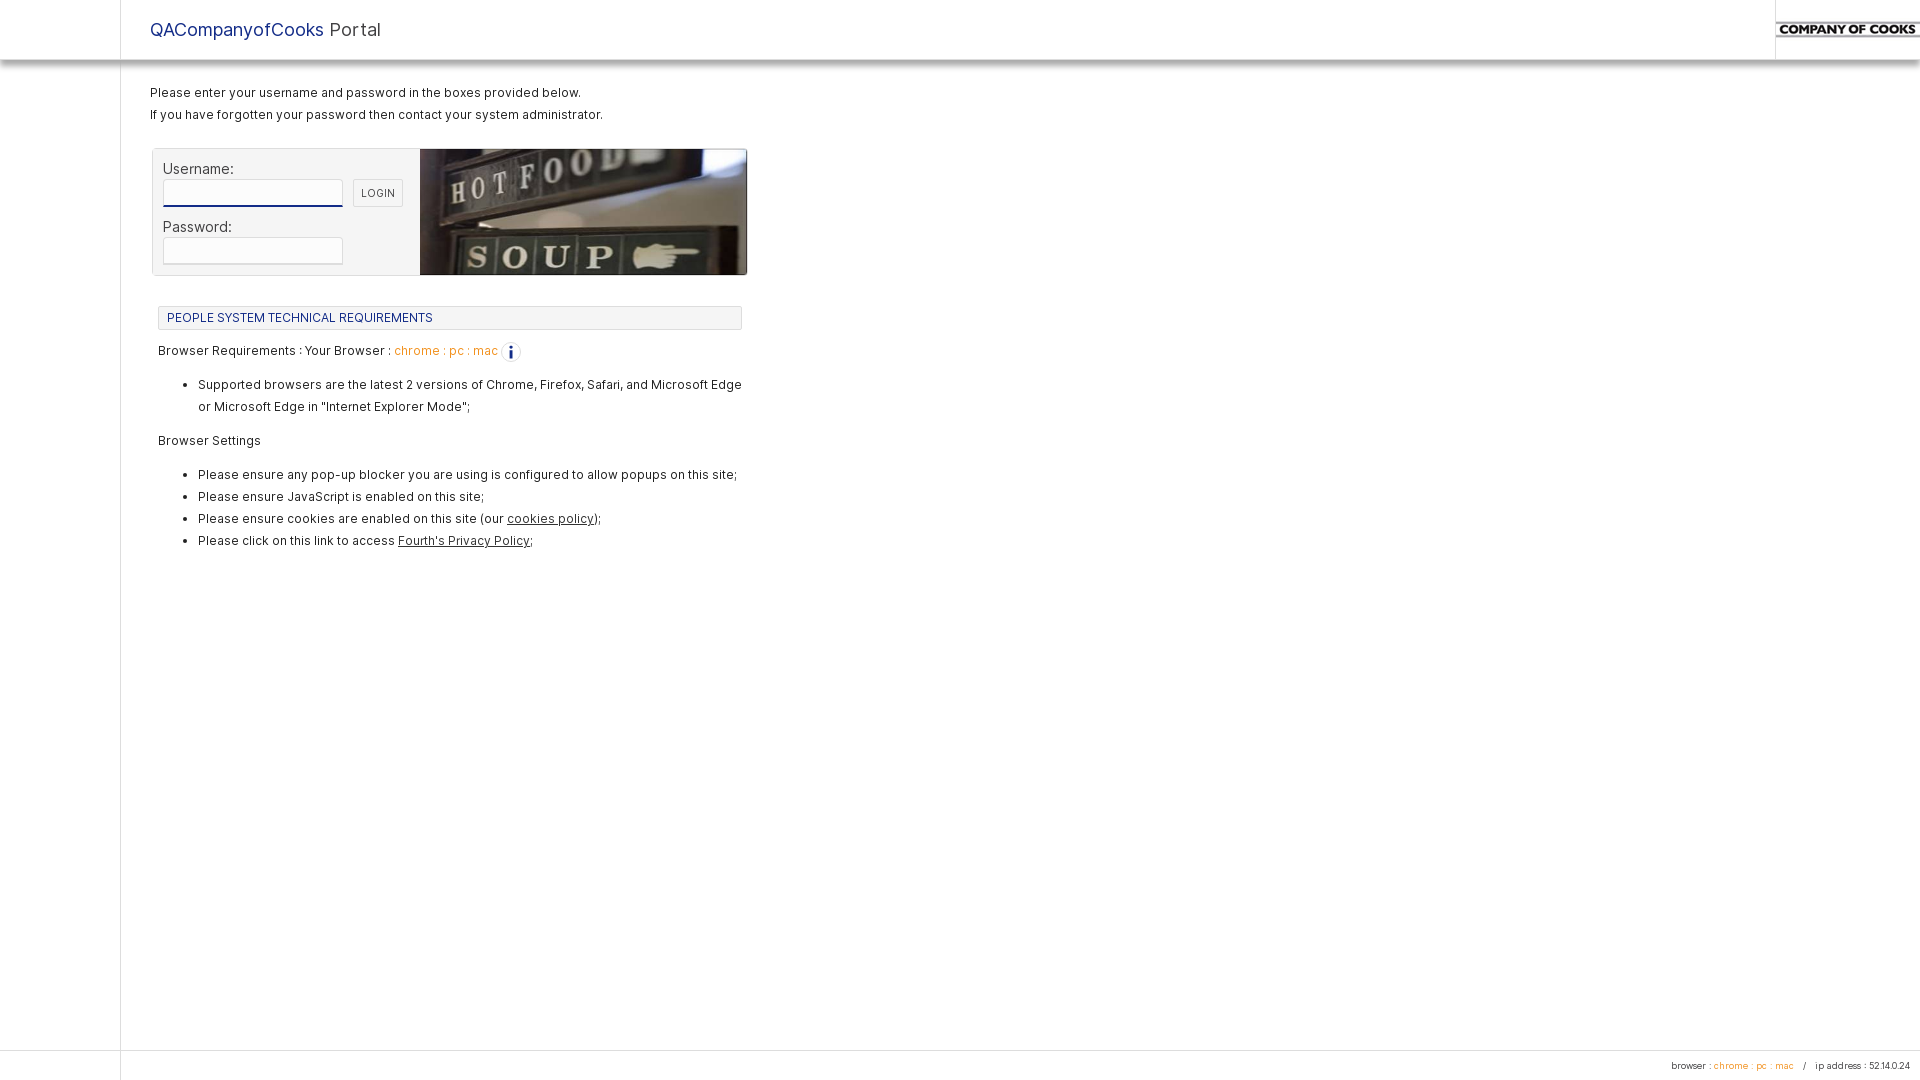

Retrieved page title: Fourth Hospitality : Login to QACompanyofCooks : 90
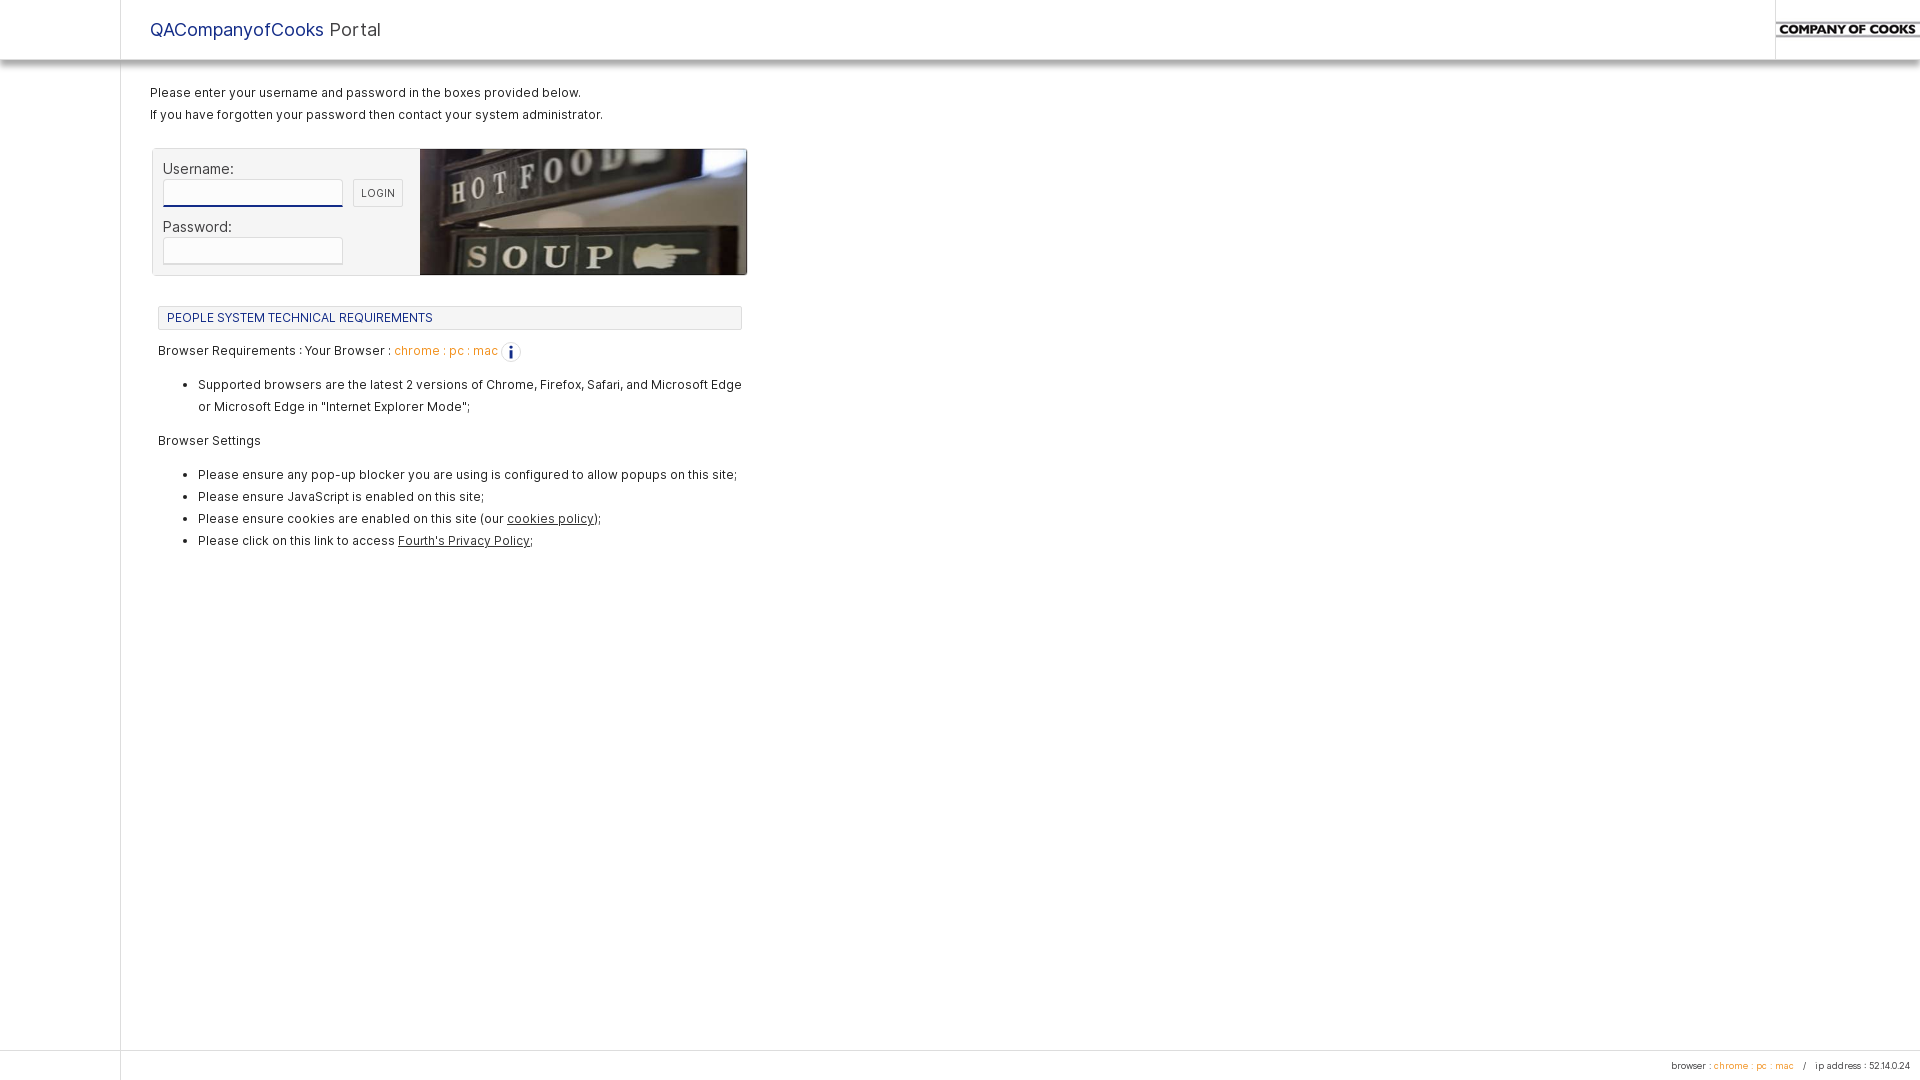

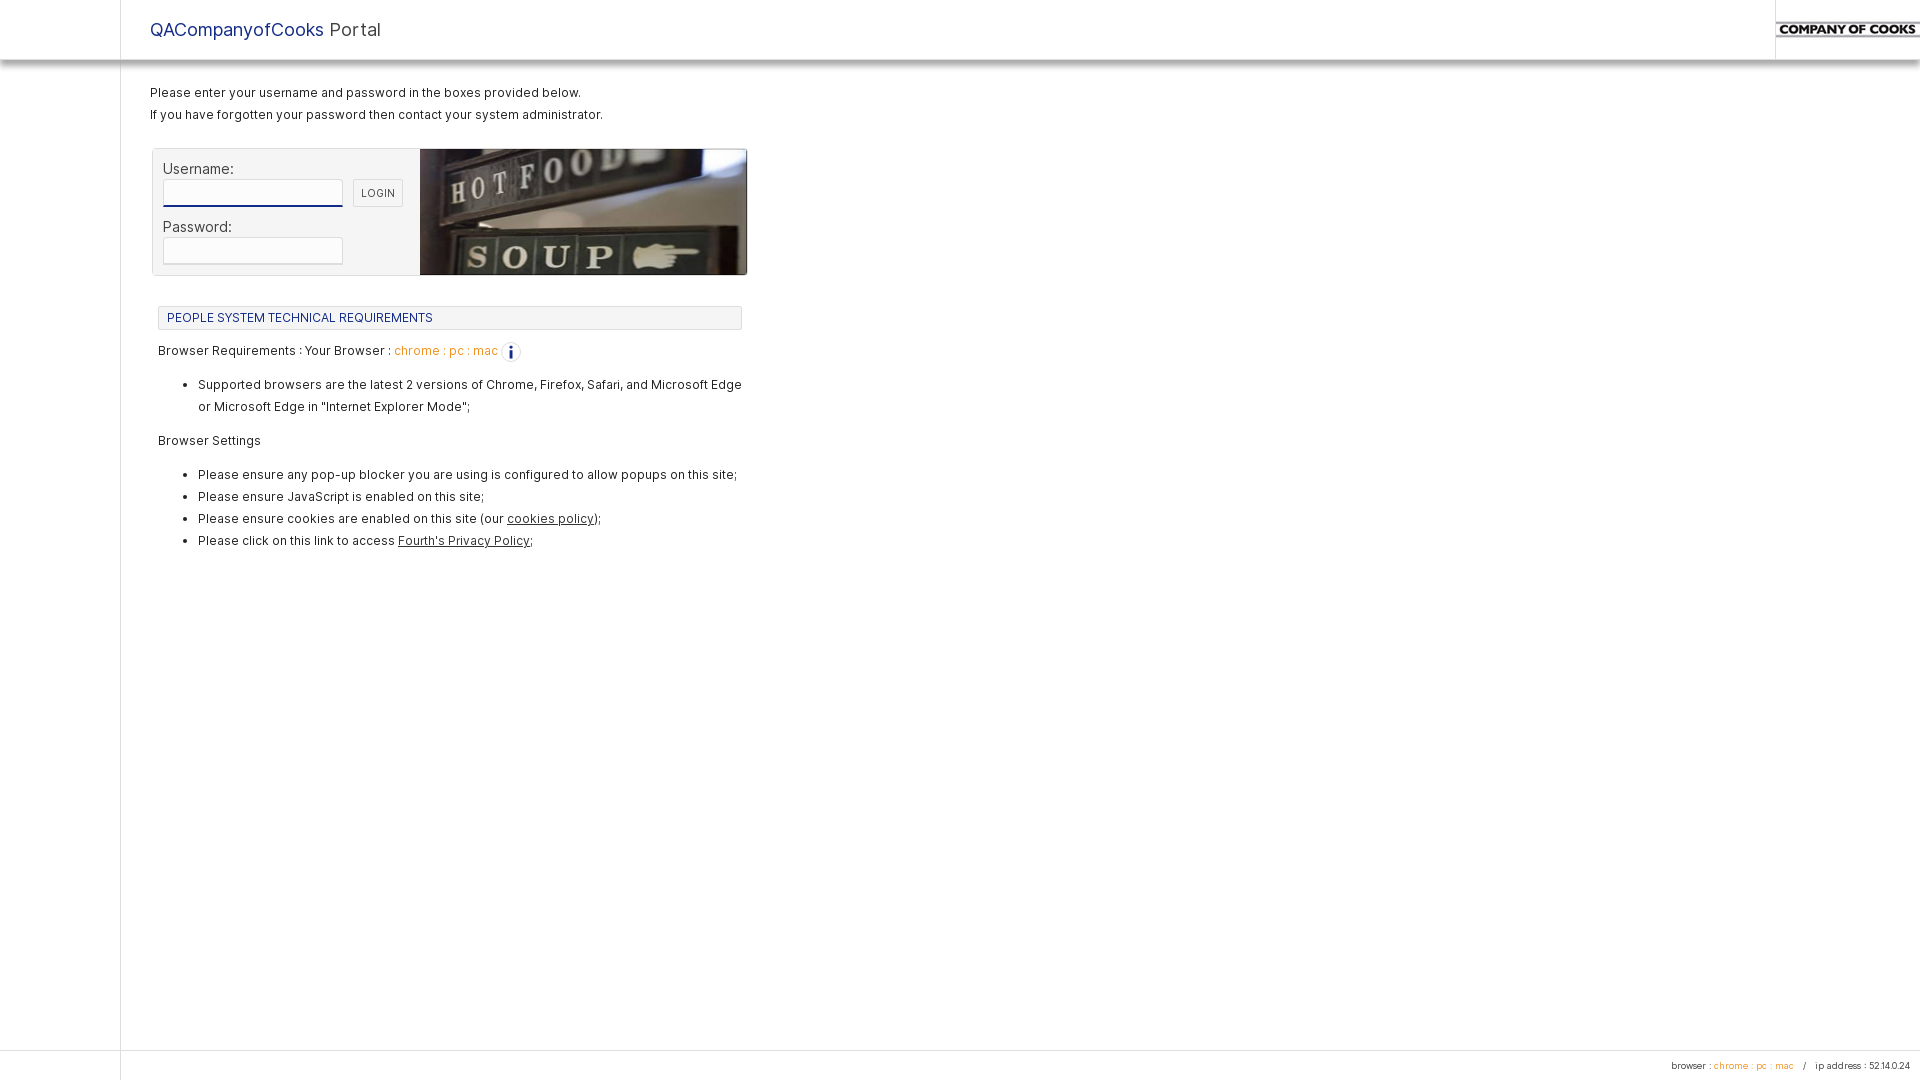